Tests creating a new short note by filling in title and note text fields, then clicking the add button and verifying the status message.

Starting URL: https://testpages.eviltester.com/styled/apps/notes/simplenotes.html

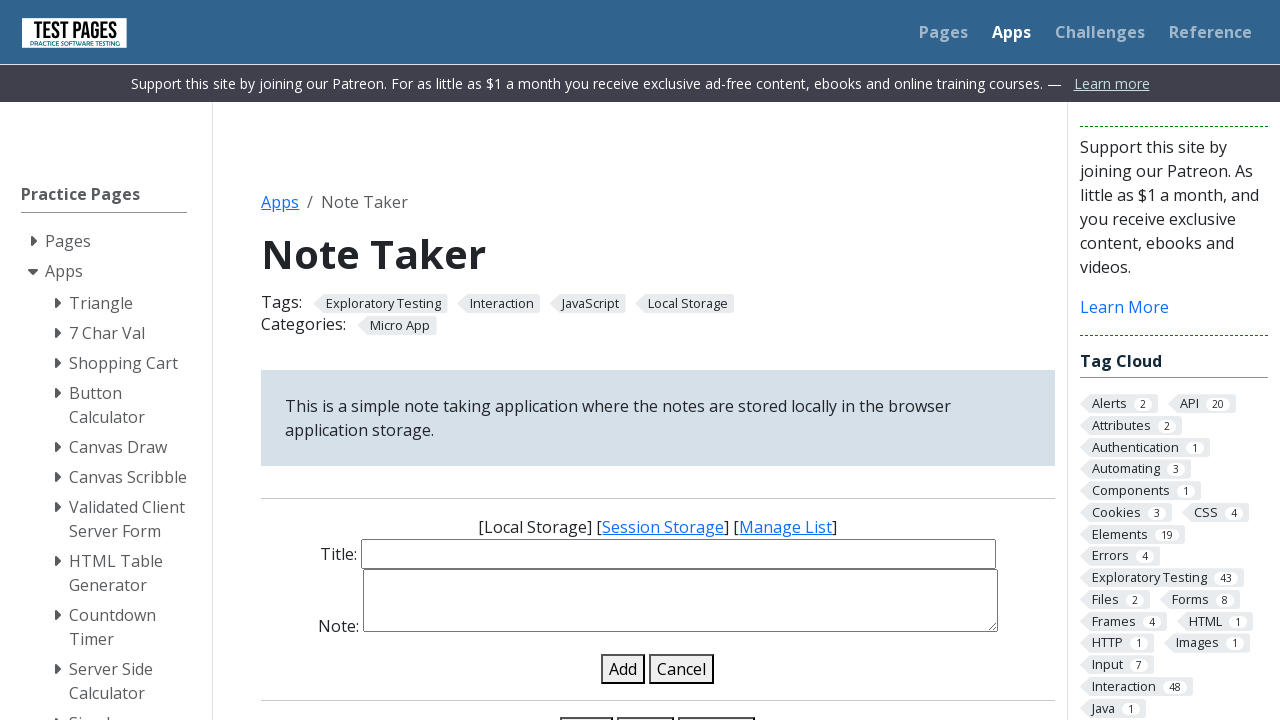

Waited for note title input field to load
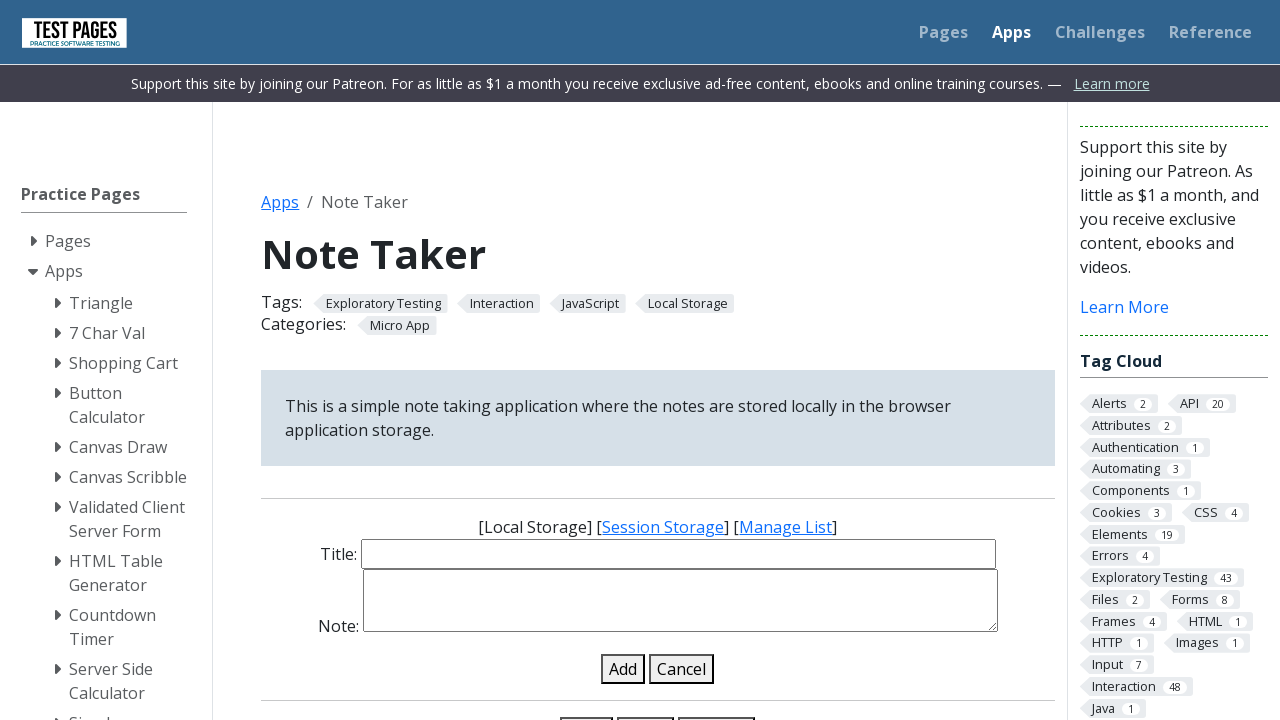

Filled note title field with 'Title new note' on #note-title-input
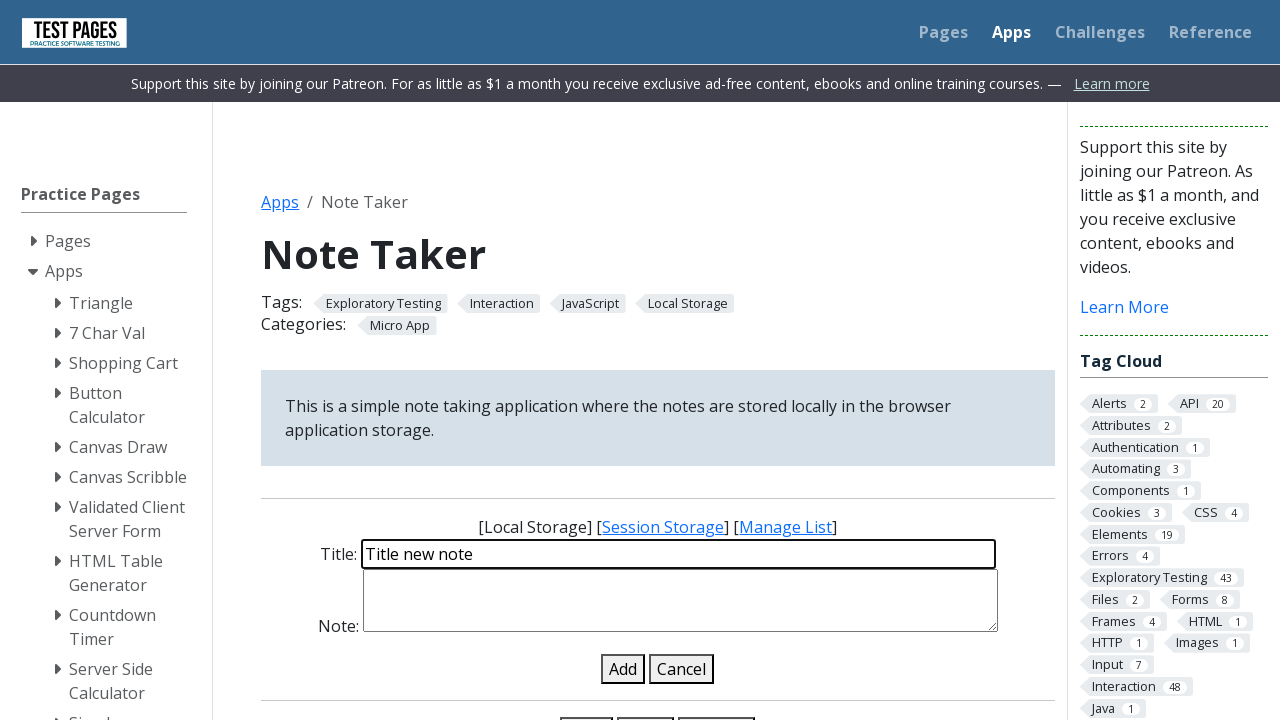

Filled note details field with 'some text for new note' on #note-details-input
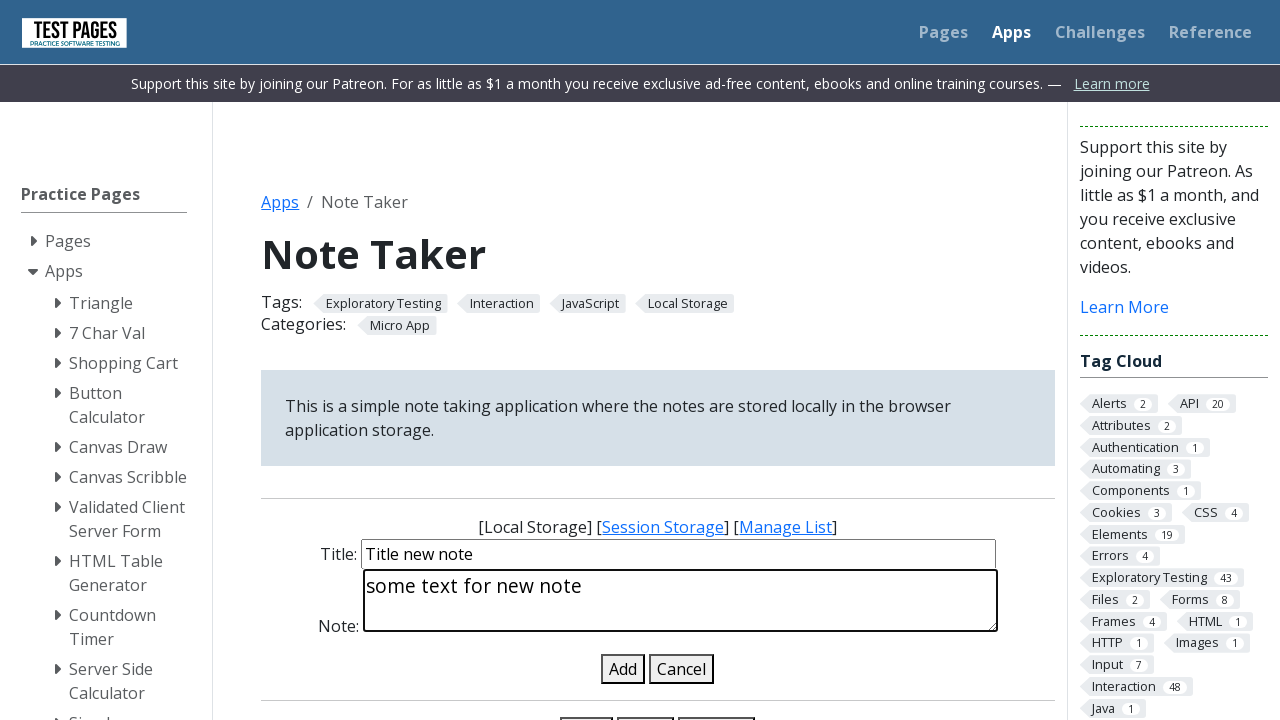

Clicked add note button at (623, 669) on #add-note
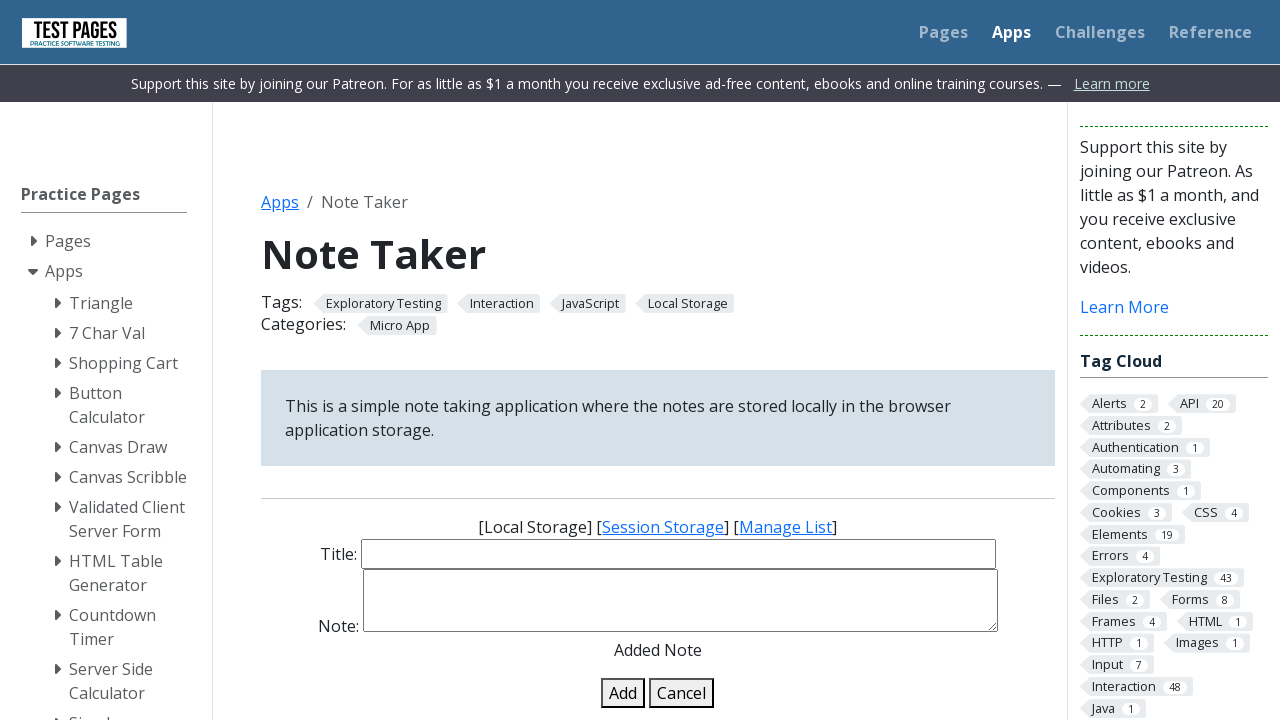

Waited for status message to appear
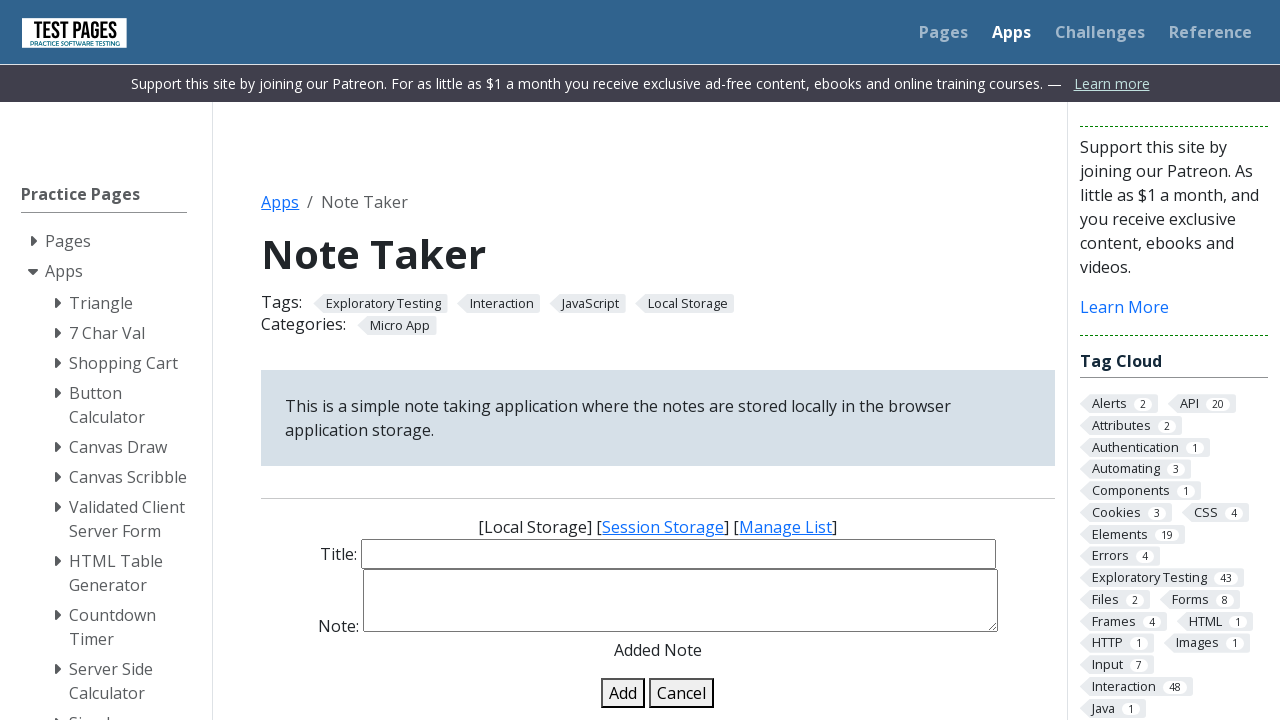

Retrieved status message: 'Added Note'
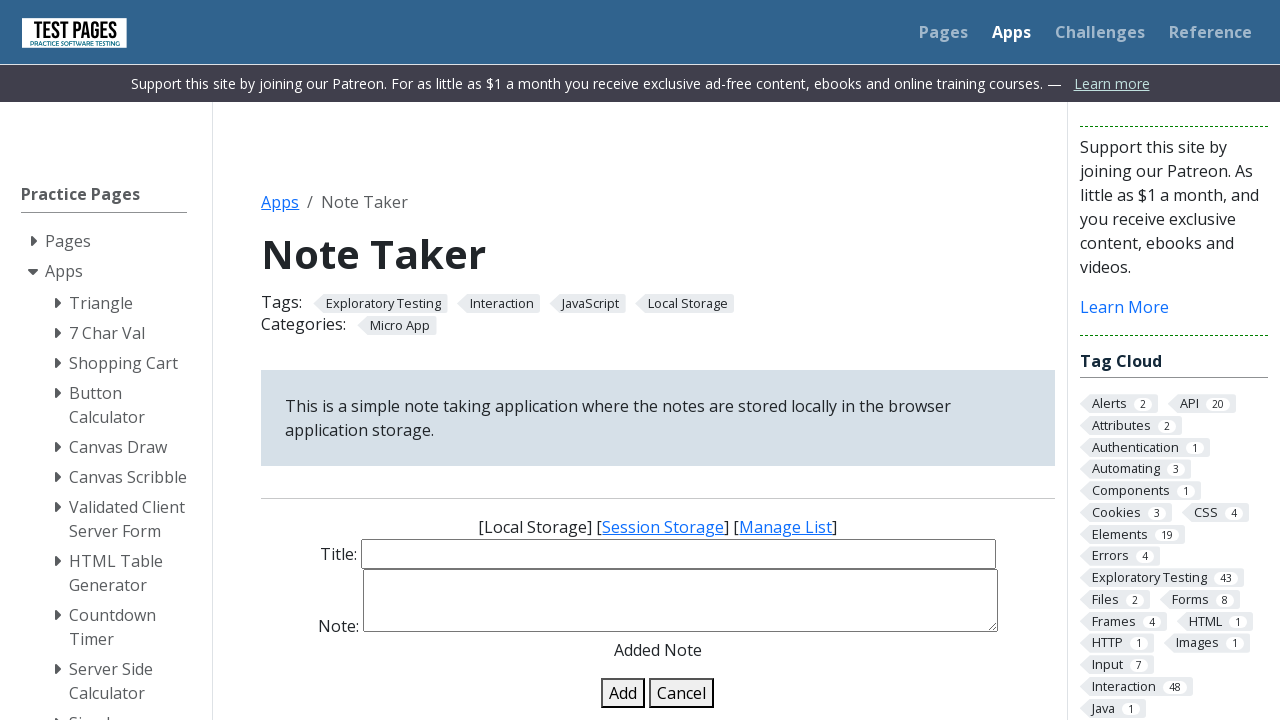

Verified status message equals 'Added Note'
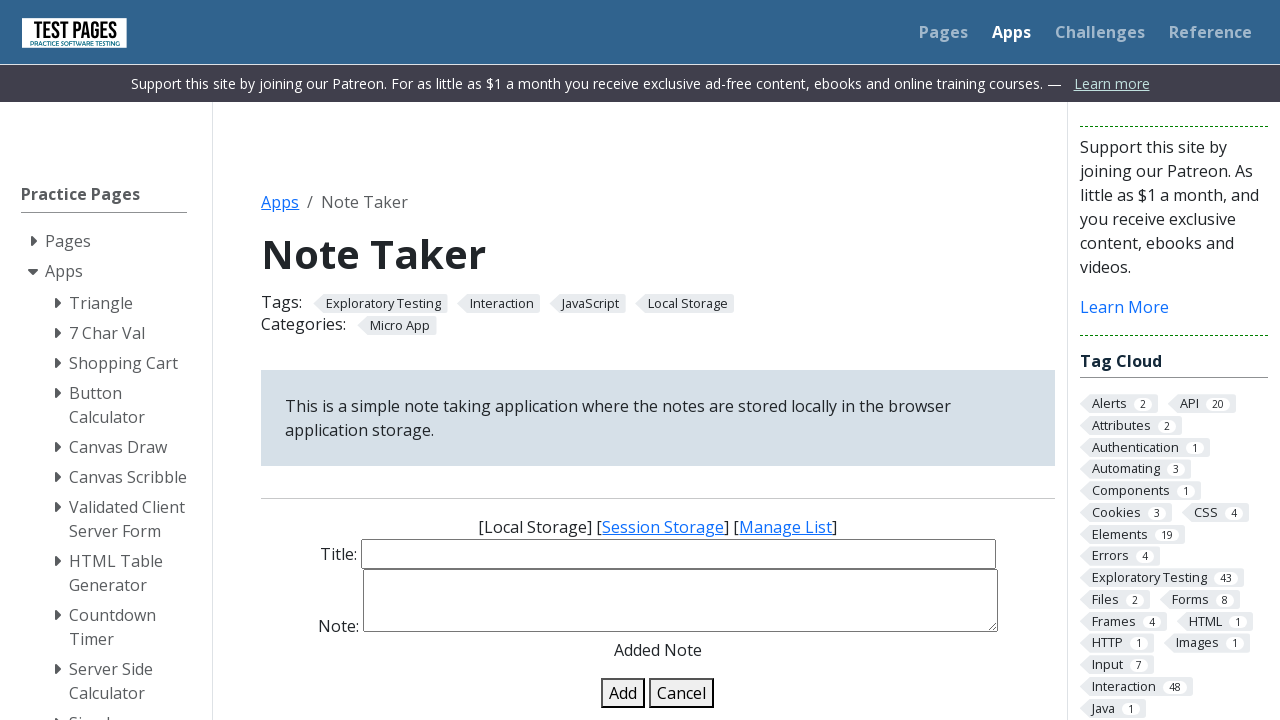

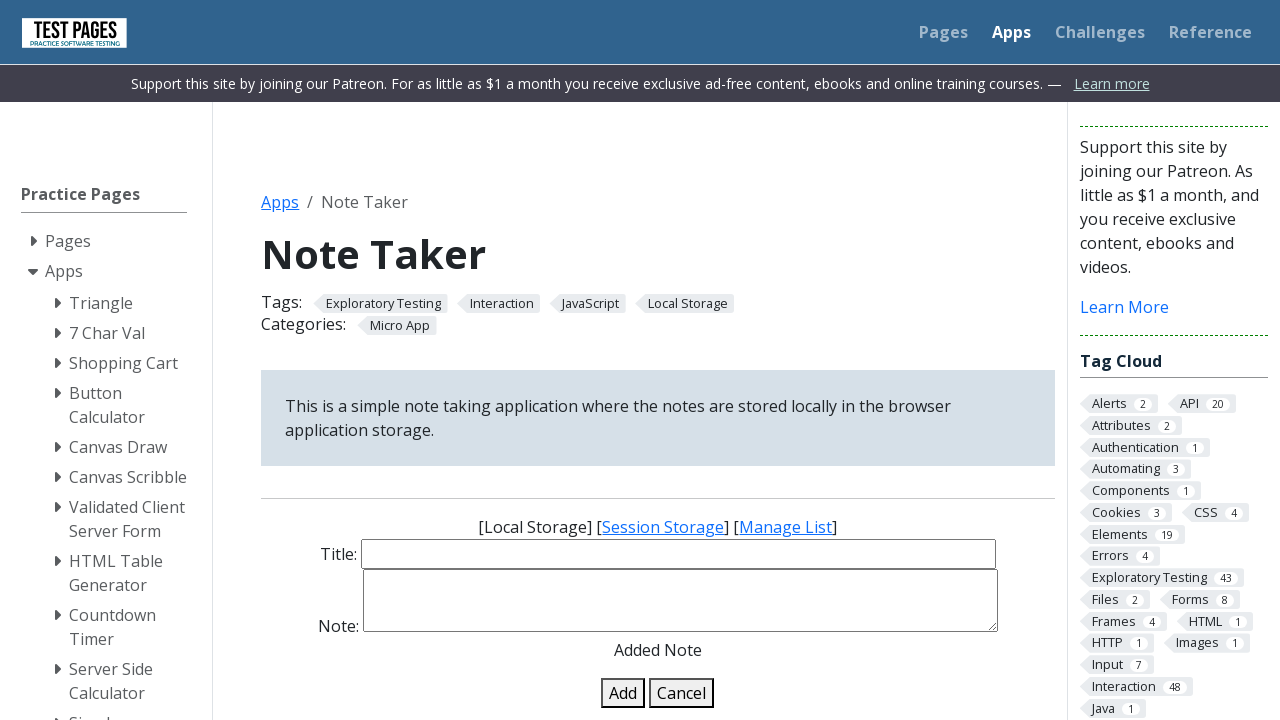